Tests alert handling by clicking a button that triggers an alert and accepting it

Starting URL: https://demoqa.com/alerts

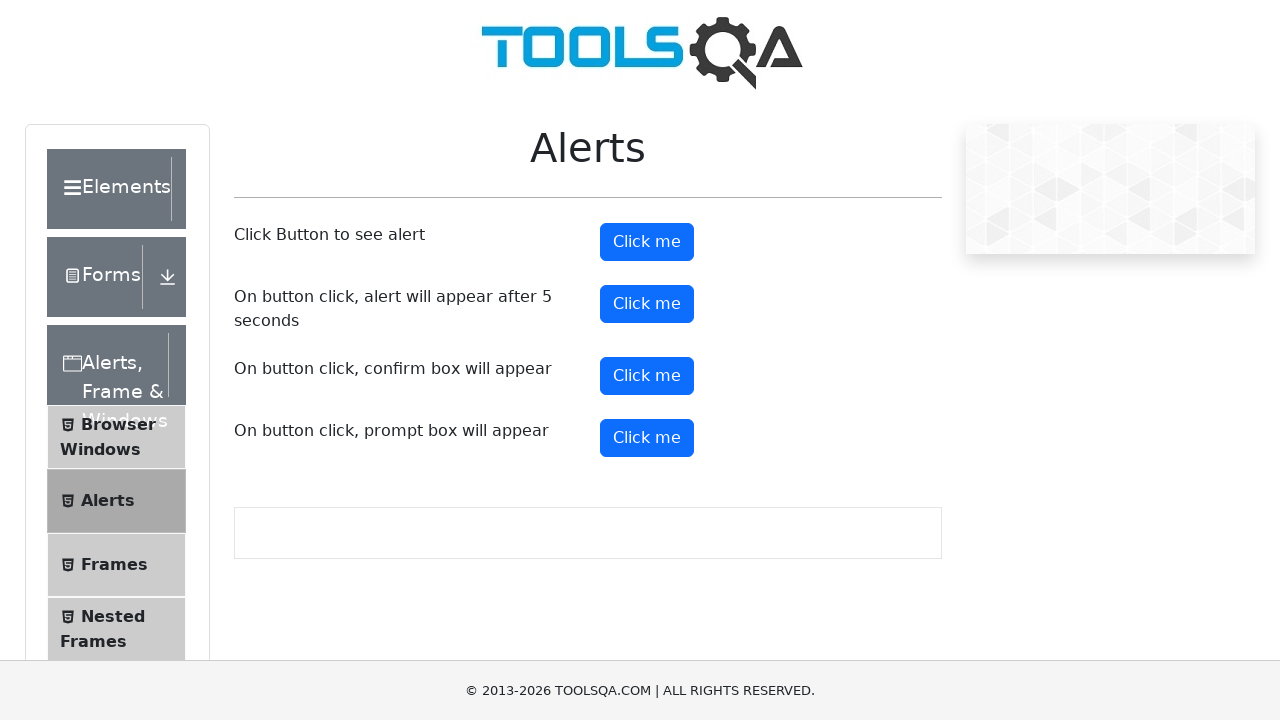

Set up dialog handler to accept alerts
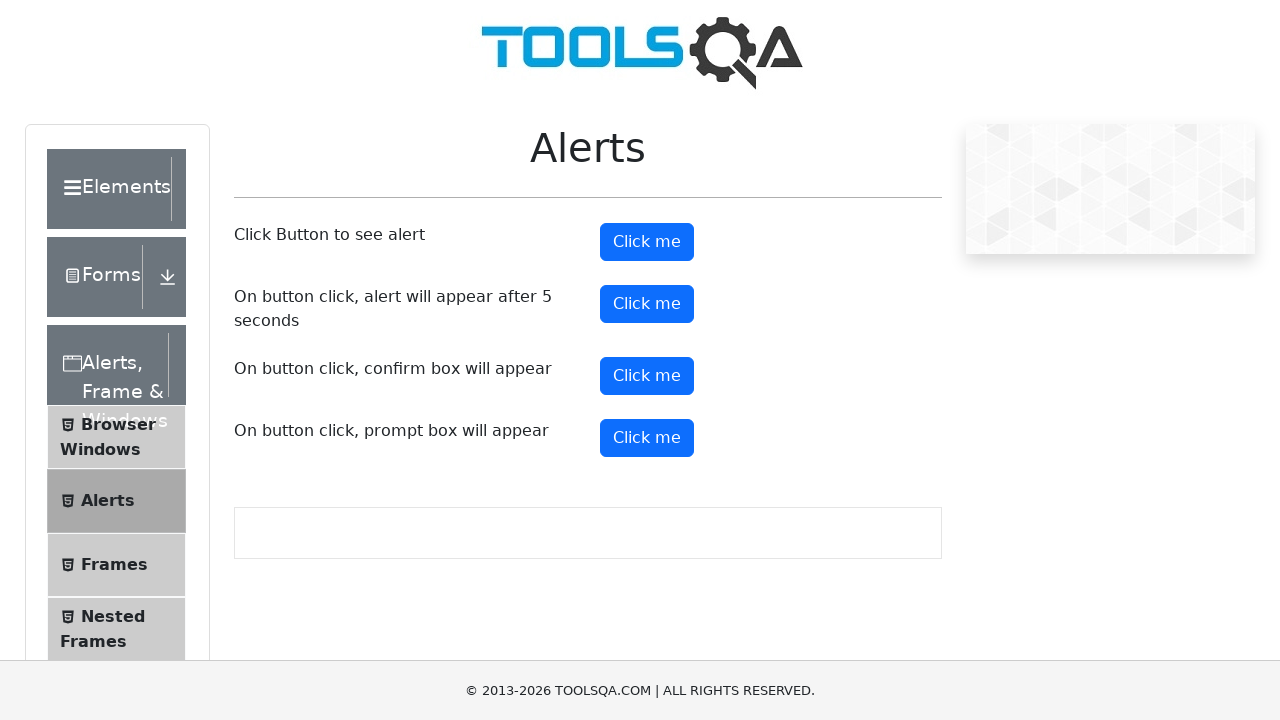

Clicked alert button to trigger alert at (647, 242) on #alertButton
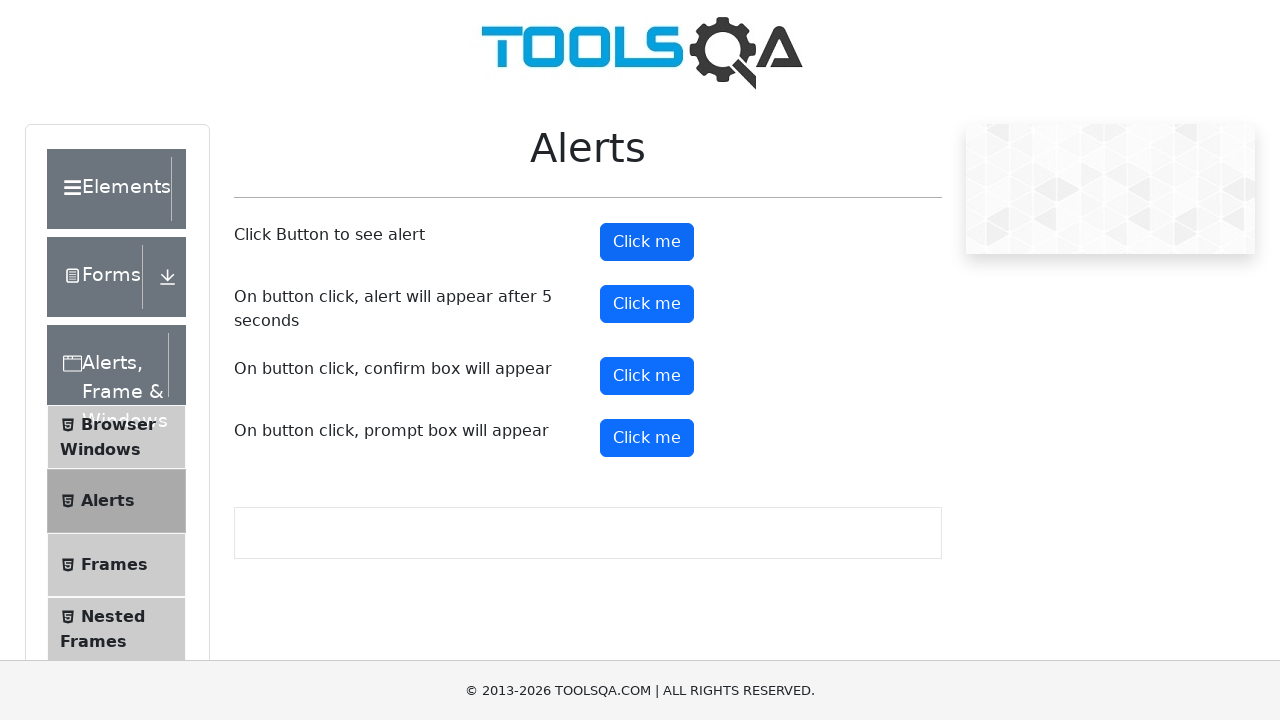

Waited for alert to be processed
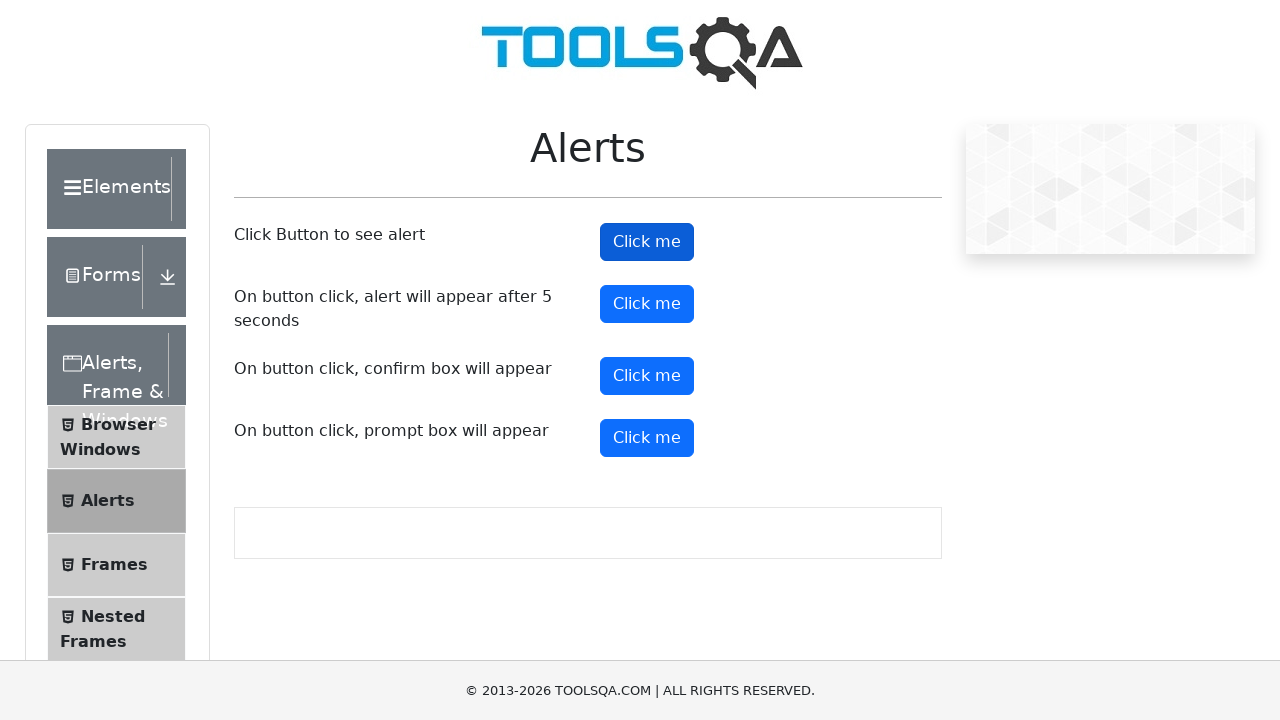

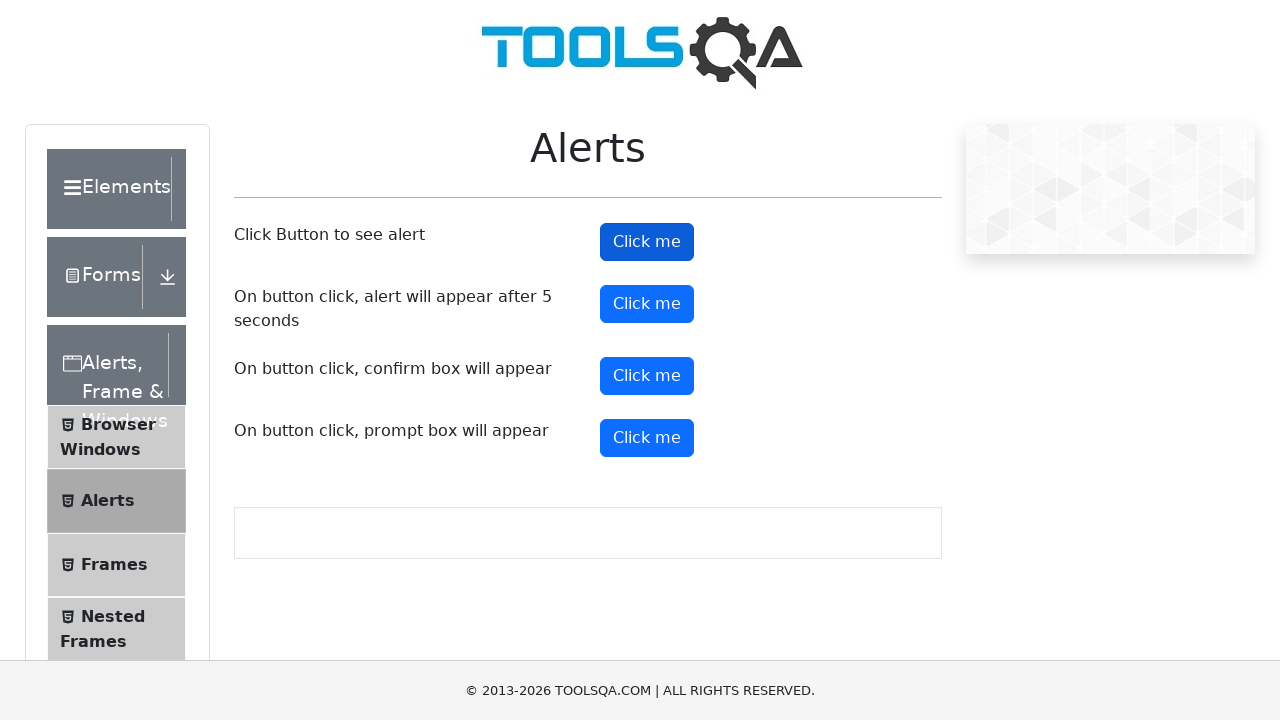